Tests multiple window handling by clicking links that open in new windows, switching between windows, and closing them

Starting URL: http://seleniumpractise.blogspot.com/2017/07/multiple-window-examples.html

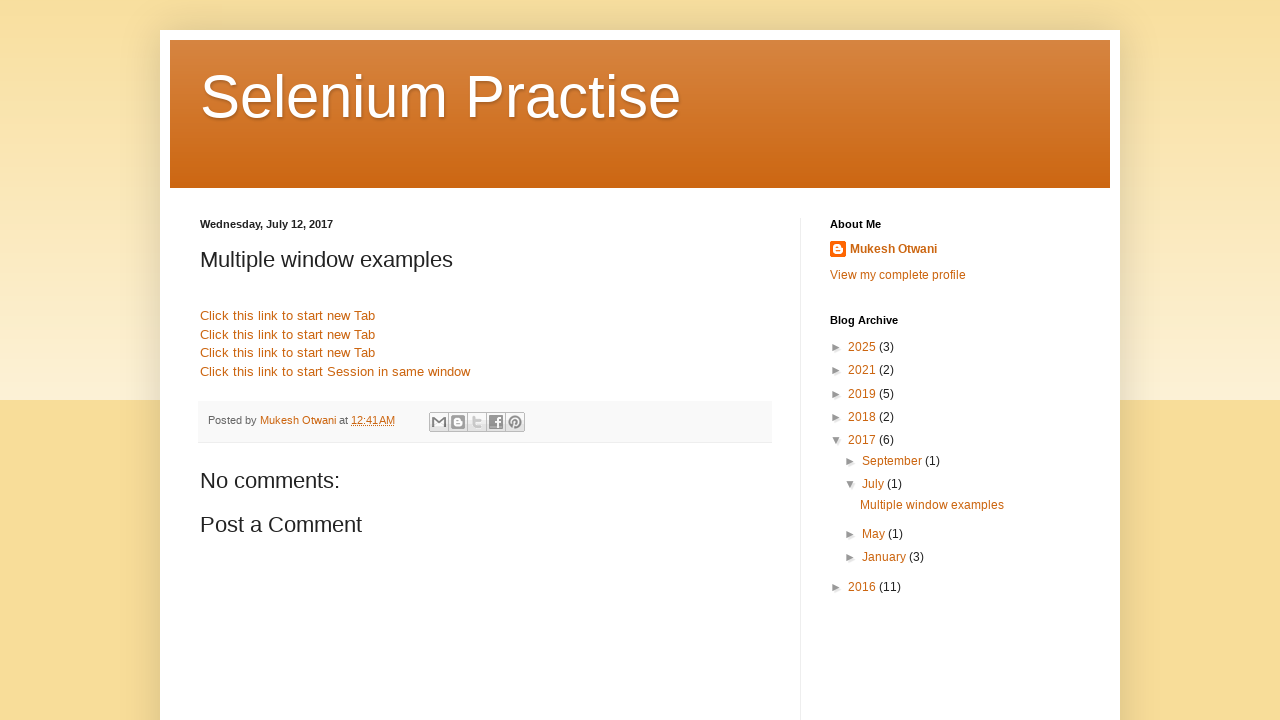

Clicked Google link to open in new window at (288, 316) on xpath=//a[@href='http://www.google.com']
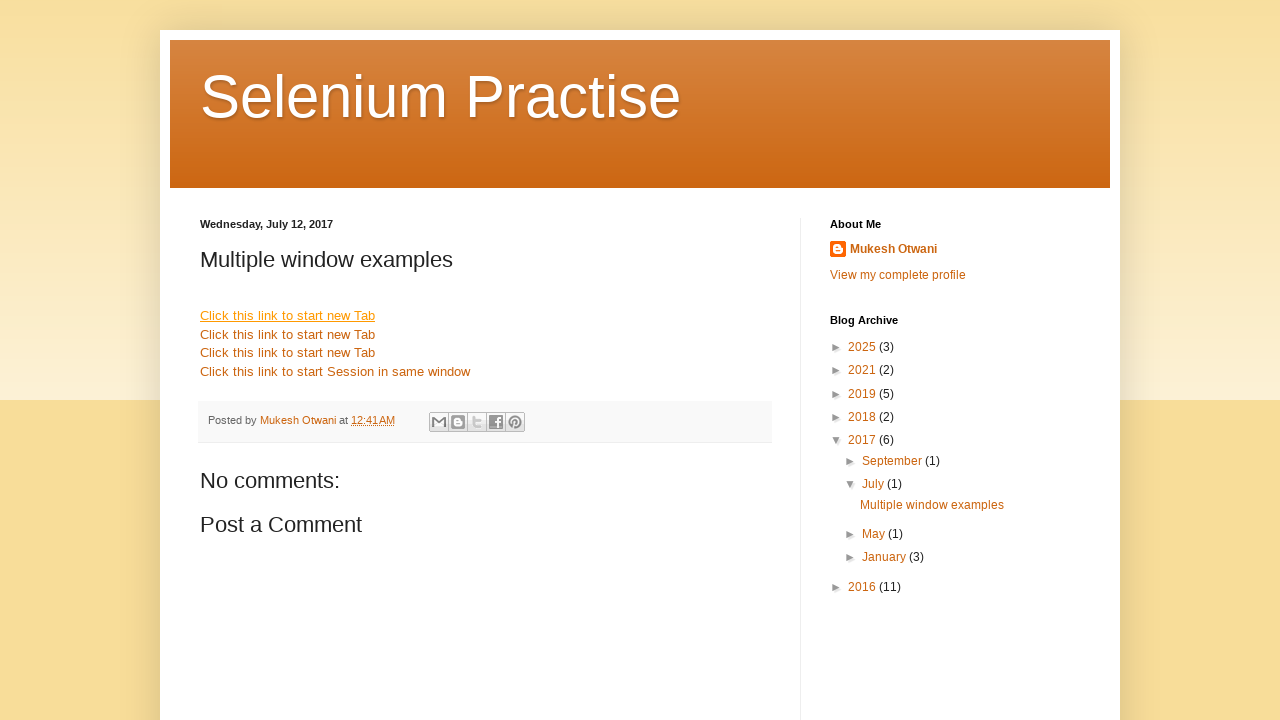

Popup window opened and captured
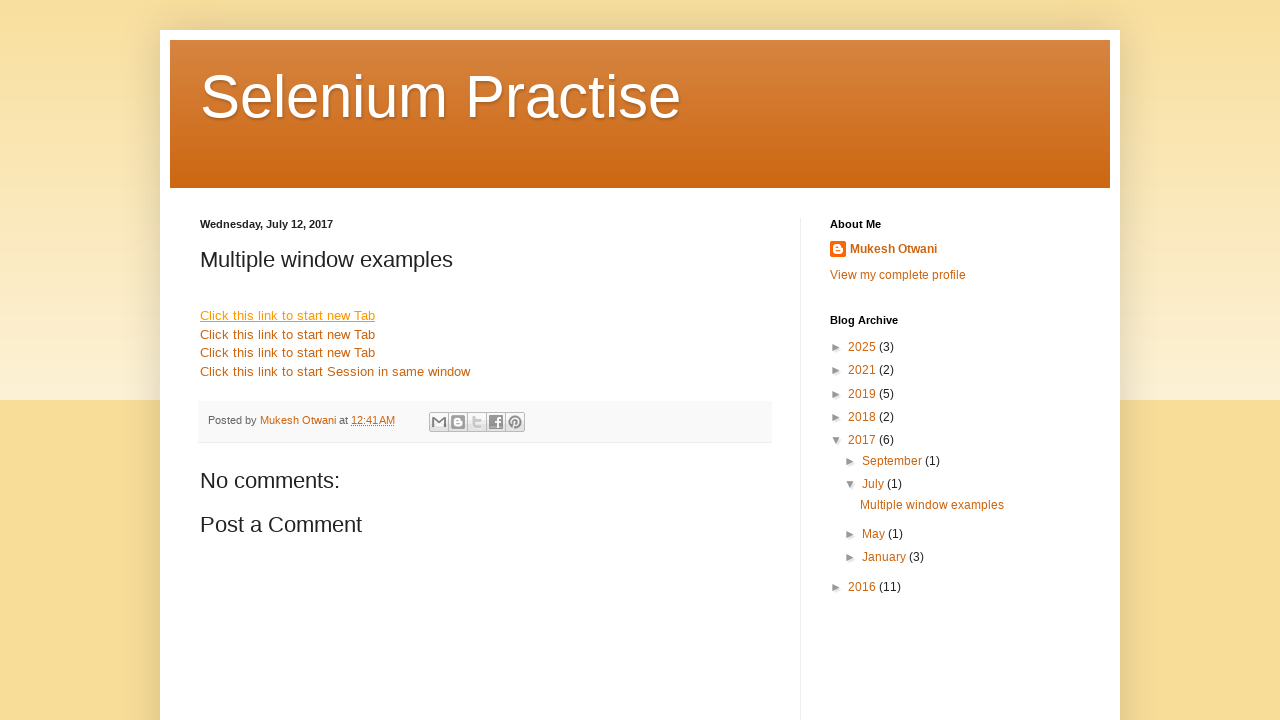

Retrieved popup window title: 
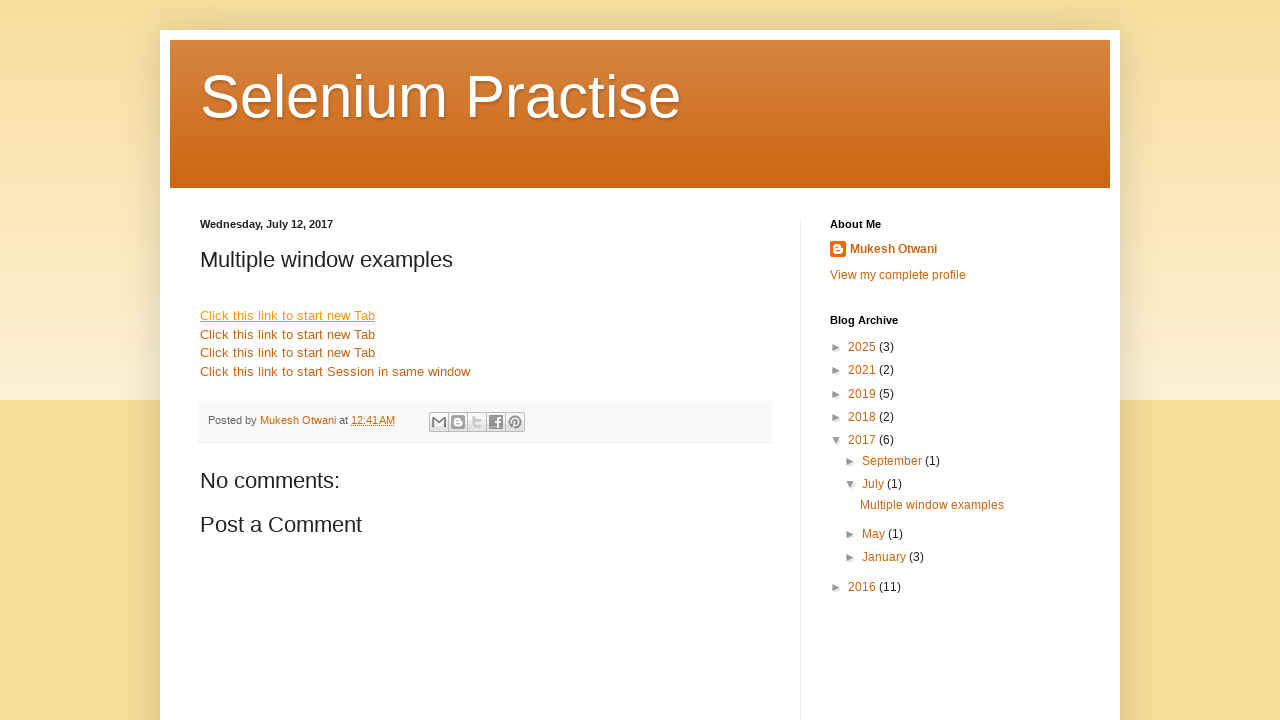

Closed the popup window
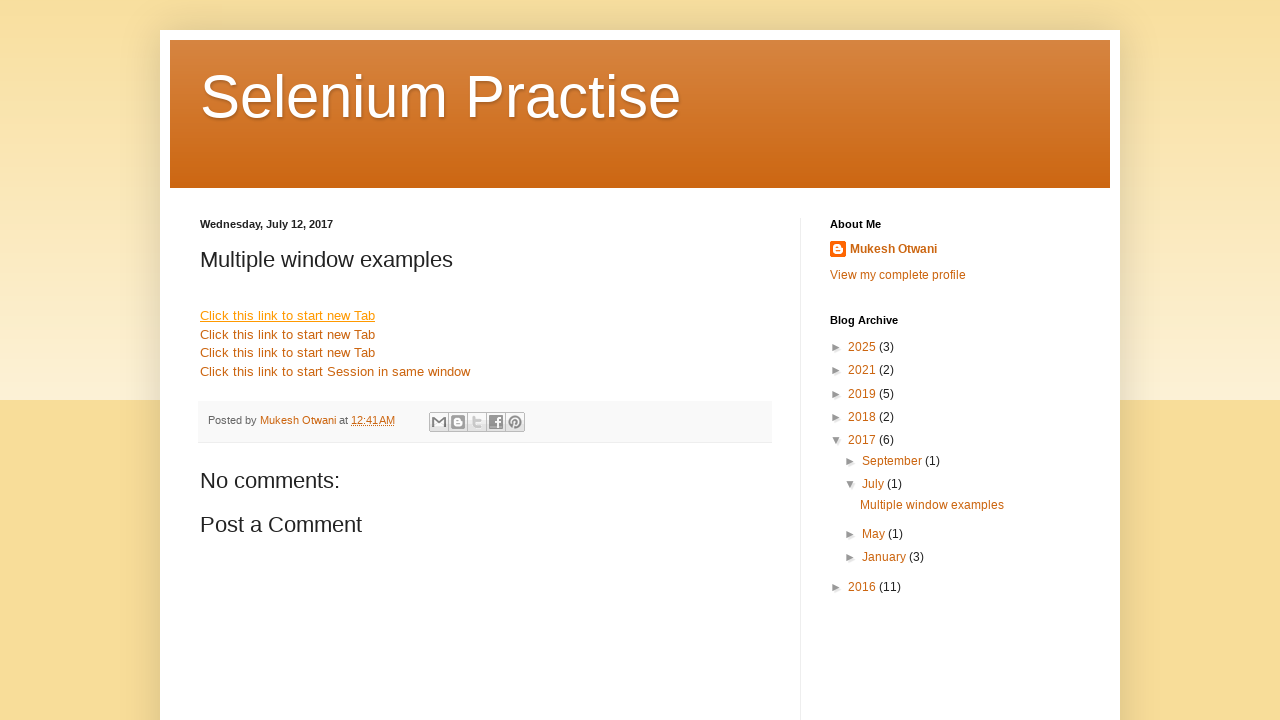

Waited 3 seconds before next action
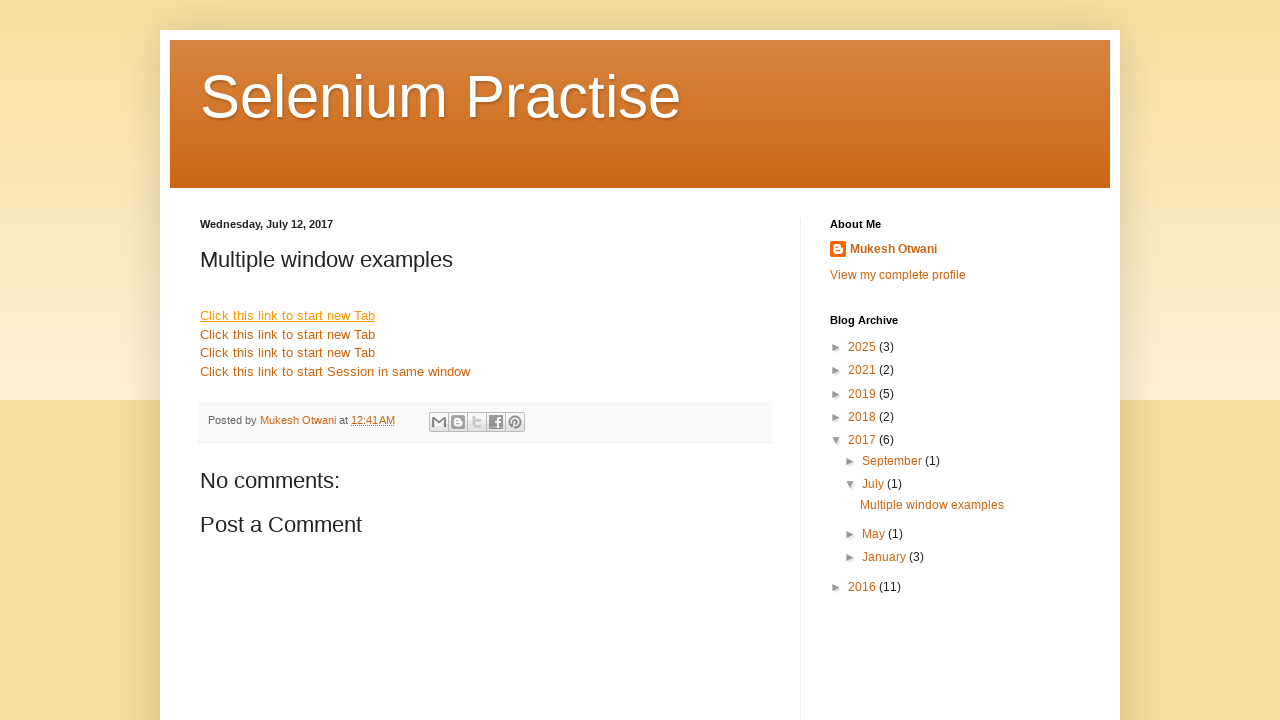

Clicked Yahoo link at (288, 353) on xpath=//a[@href='http://www.yahoo.com']
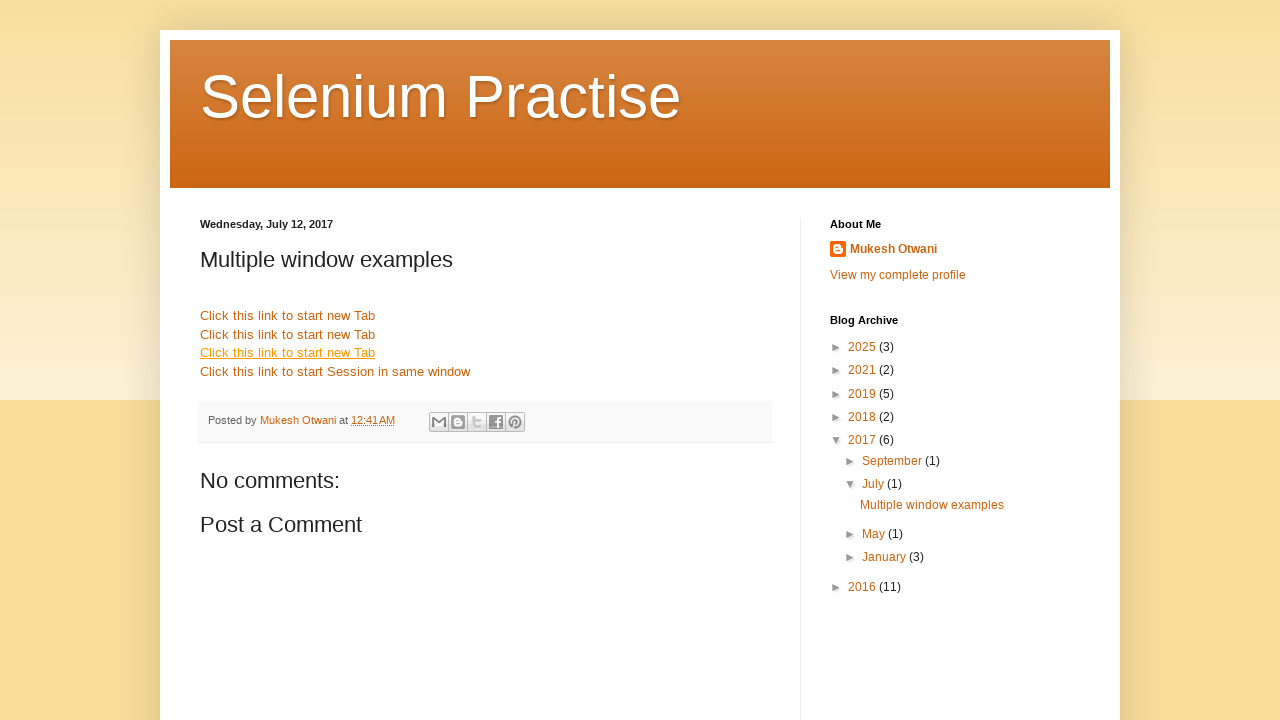

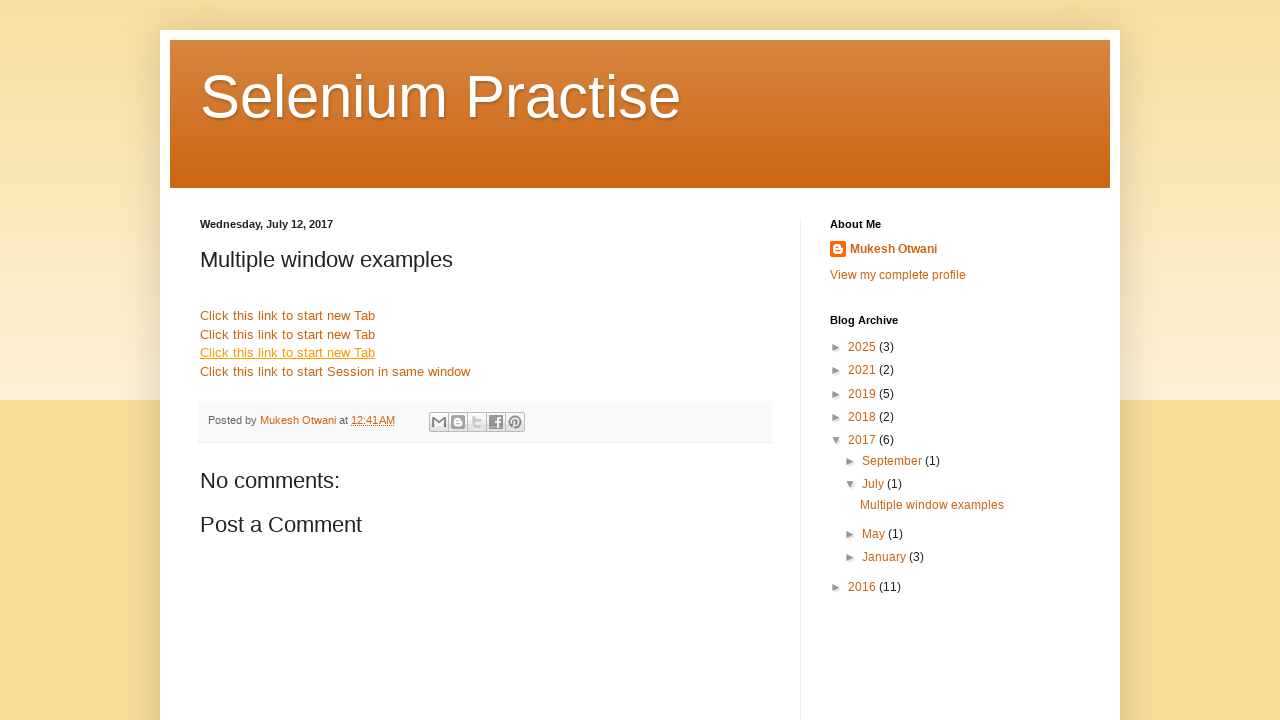